Tests horizontal slider interaction by moving the slider to the end position

Starting URL: https://the-internet.herokuapp.com/horizontal_slider

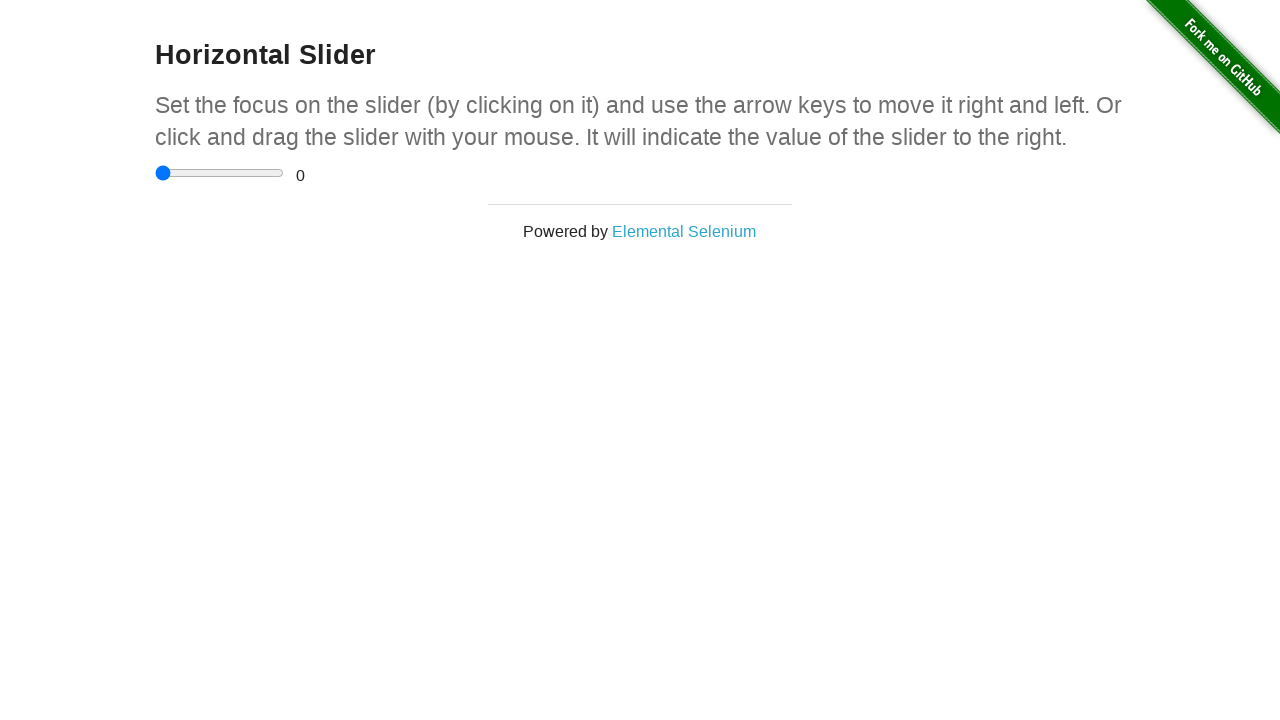

Located horizontal slider element
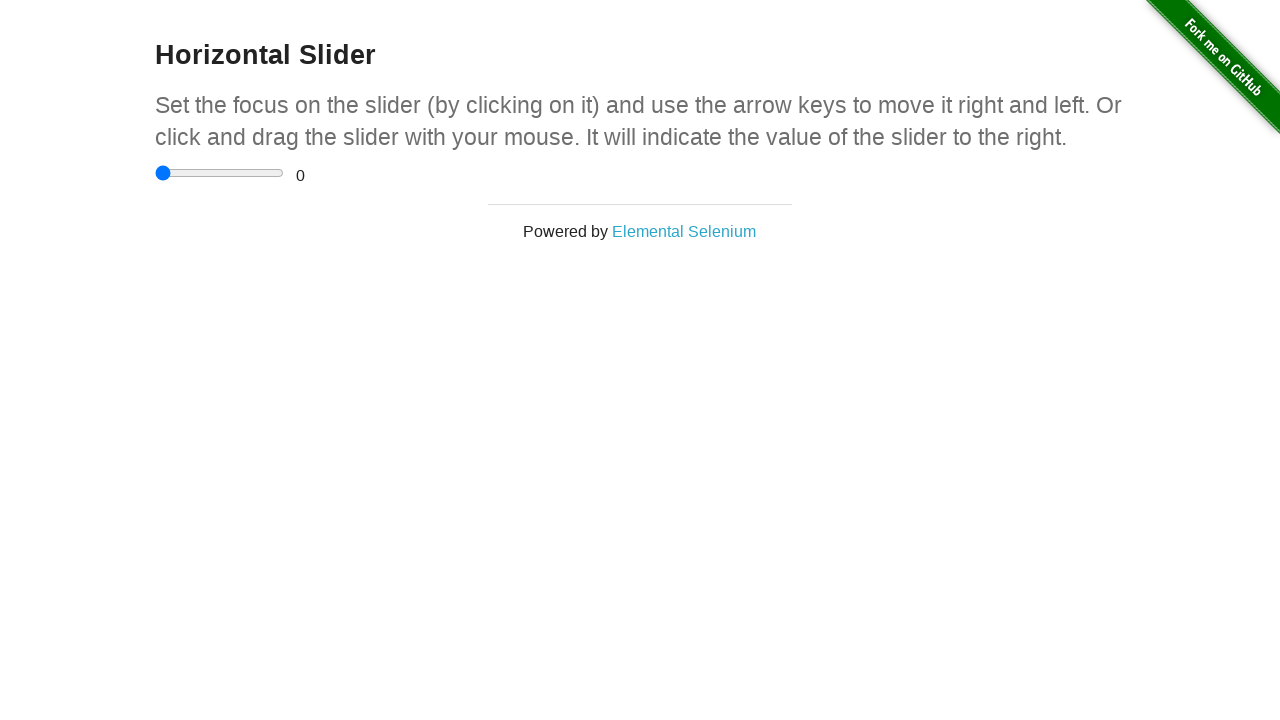

Pressed End key to move slider to the end position on xpath=//input[@type='range']
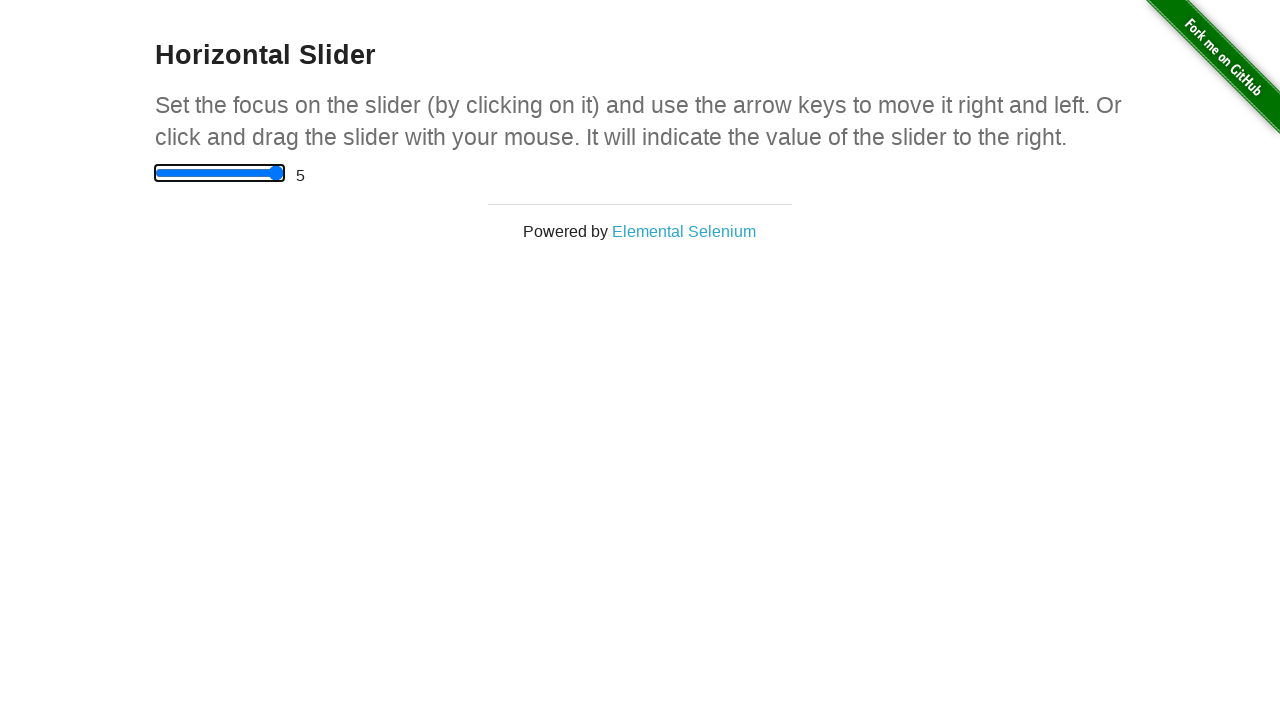

Waited 2 seconds for slider animation to complete
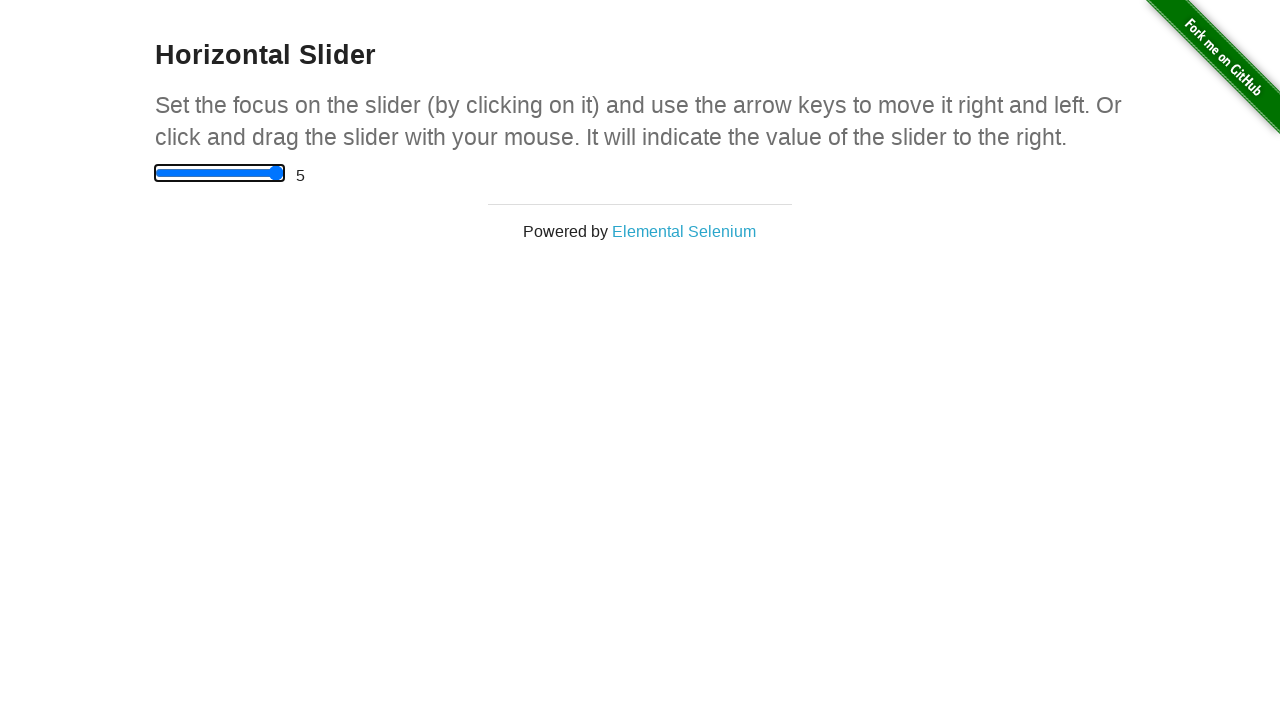

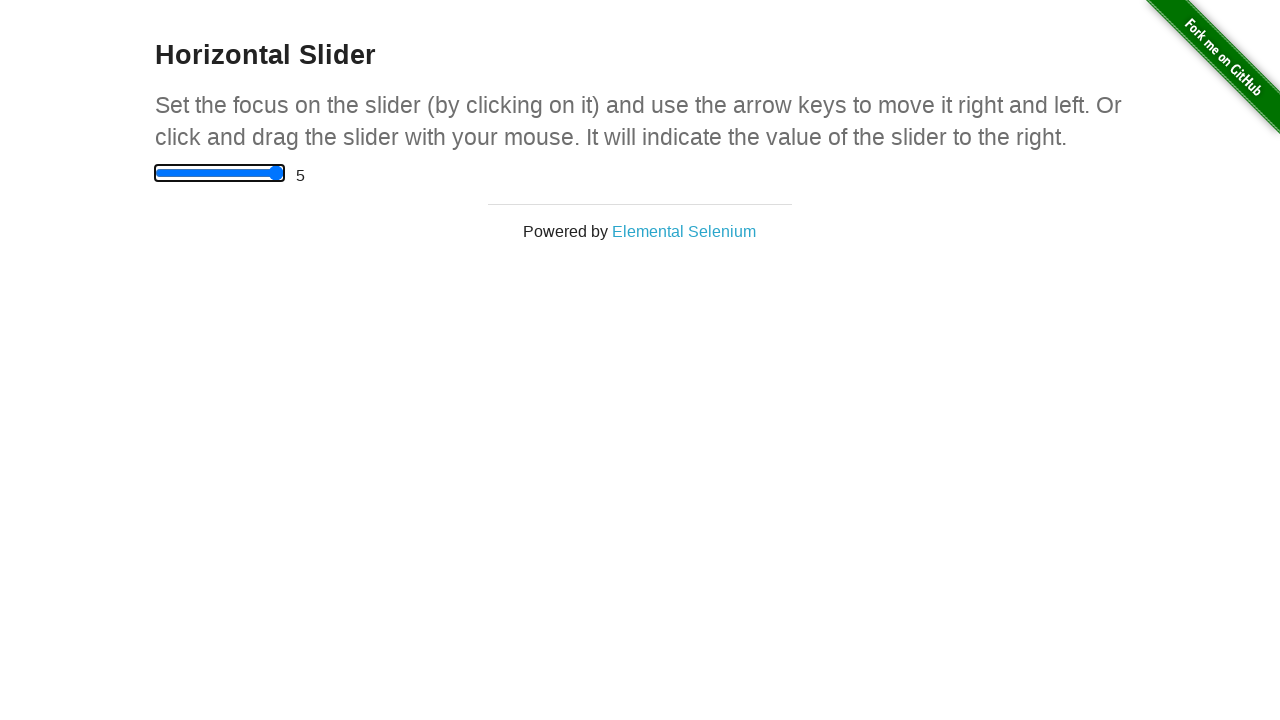